Simple test that verifies two values are not equal - a basic assertion test

Starting URL: http://proj.ruppin.ac.il/igroup28/test2/tar4/Pages/index.html

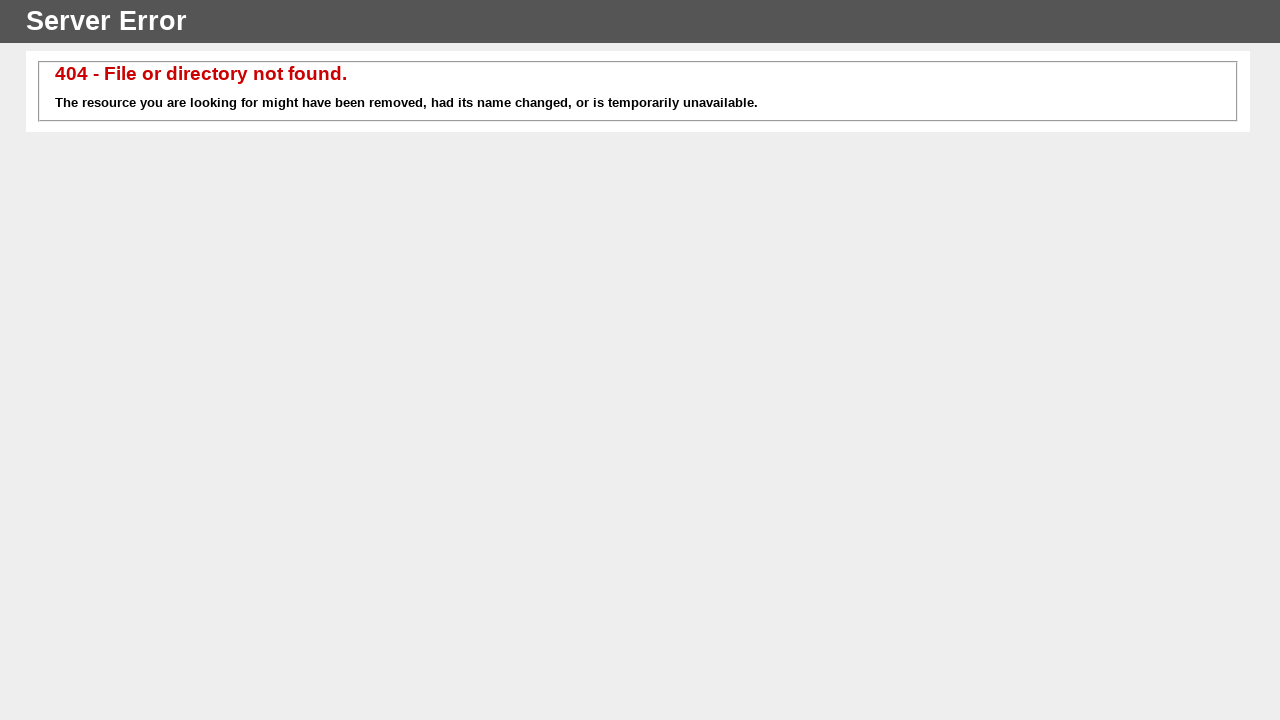

Test initialized - verifying two values are not equal
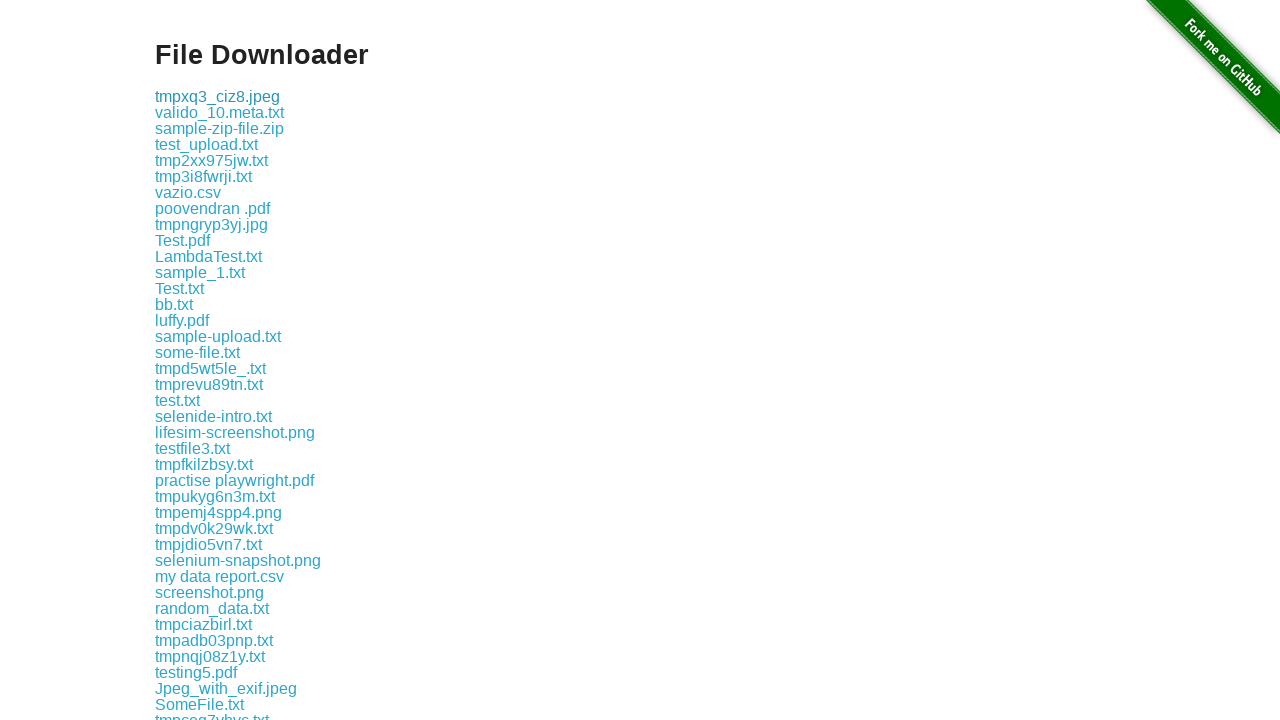

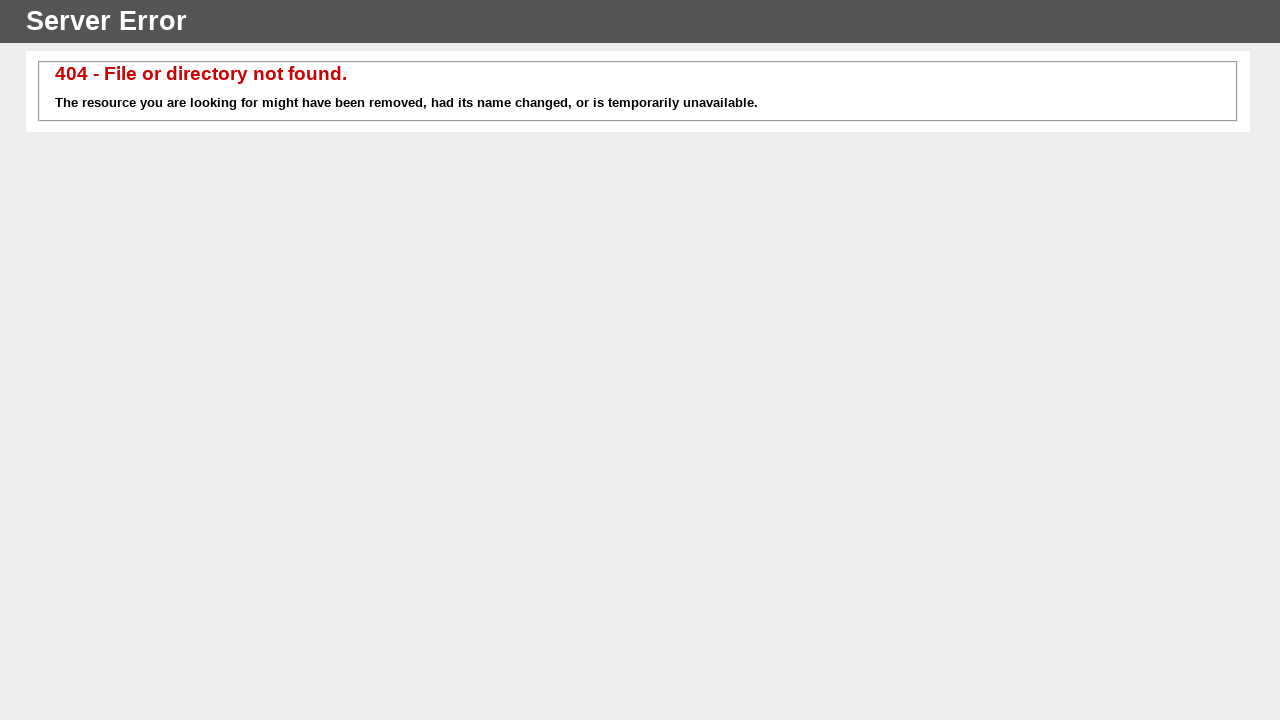